Tests handling of popup windows by clicking a button that opens a popup and verifying content

Starting URL: https://demoqa.com/browser-windows

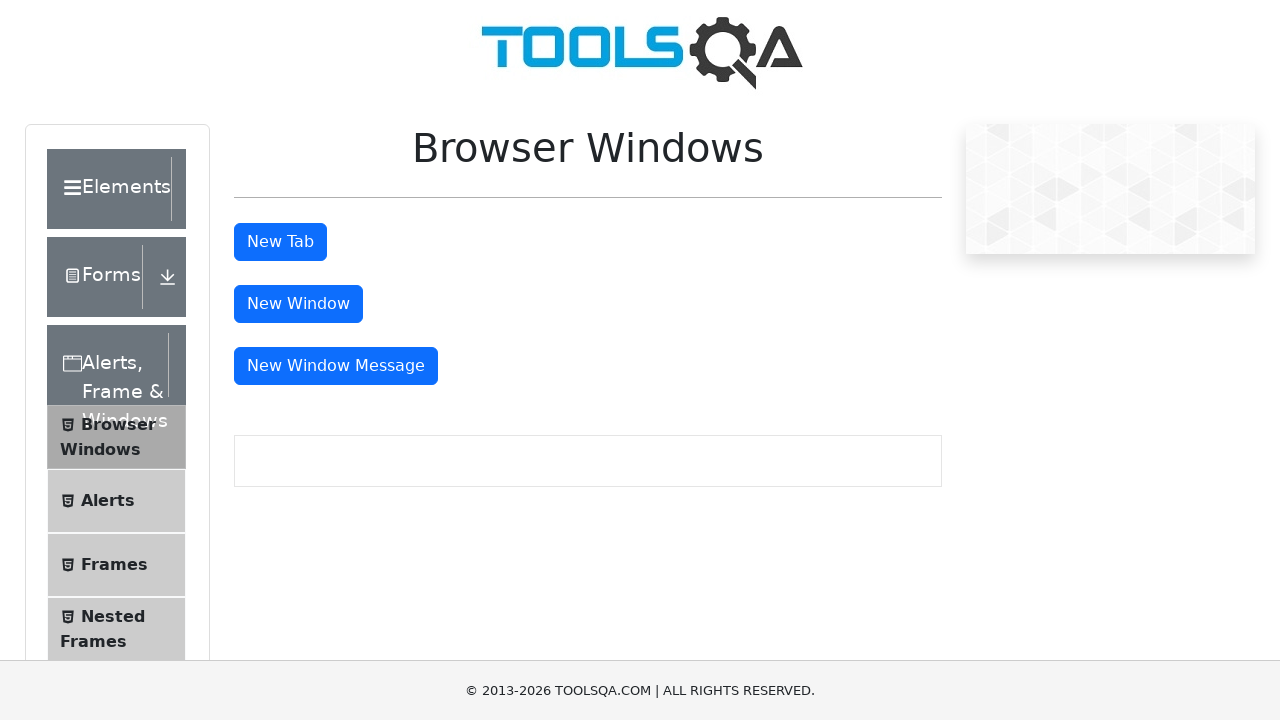

Clicked 'New Window' button and popup opened at (298, 304) on internal:text="New Window"i >> nth=0
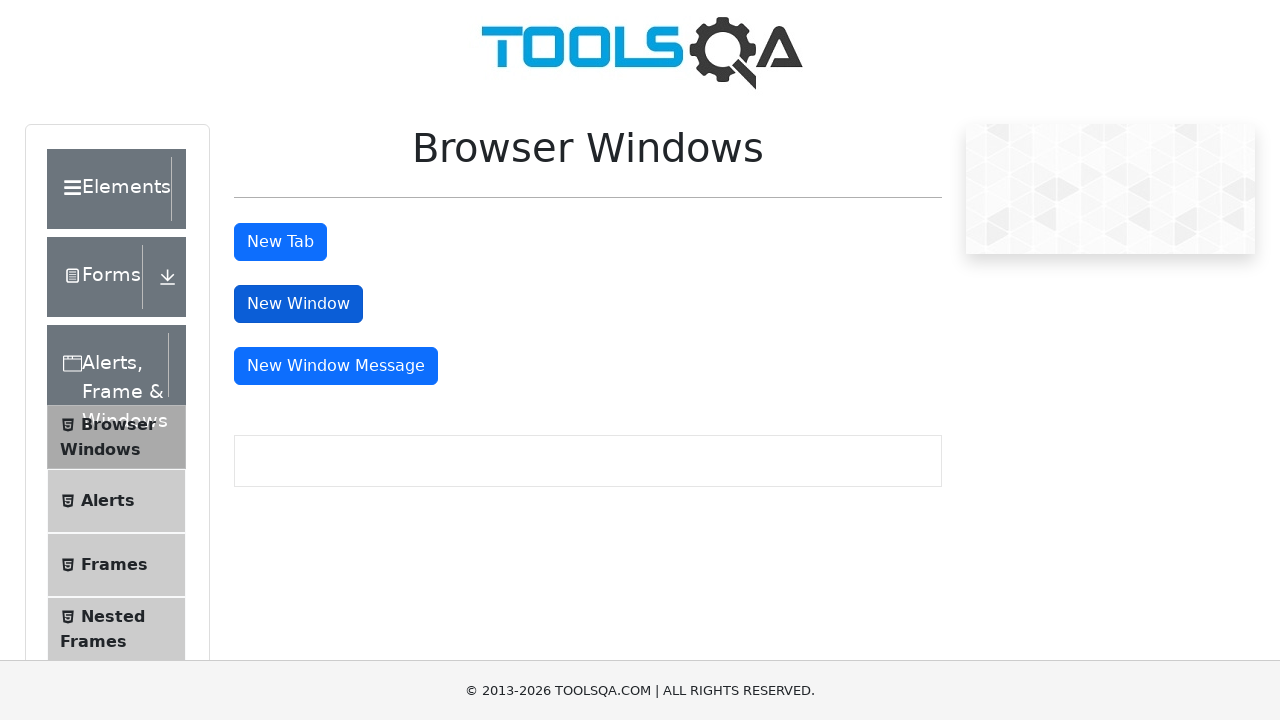

Captured popup page reference
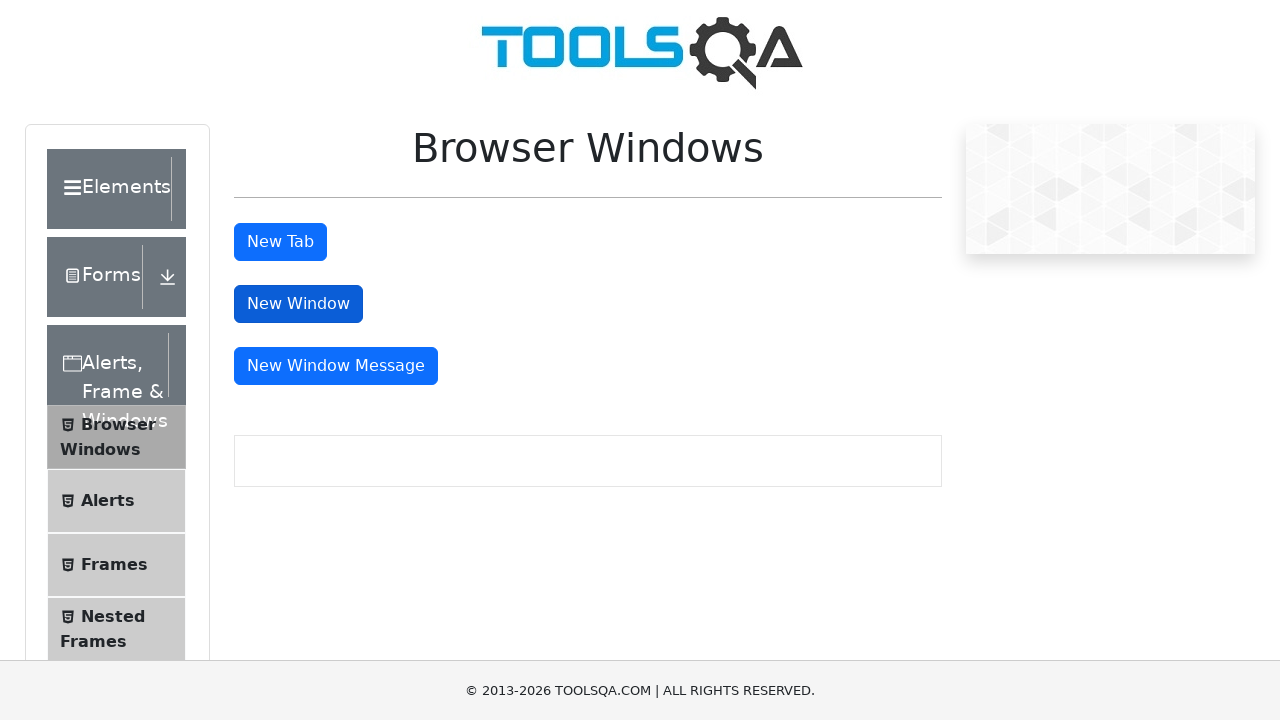

Verified popup contains 'This is a sample page' text
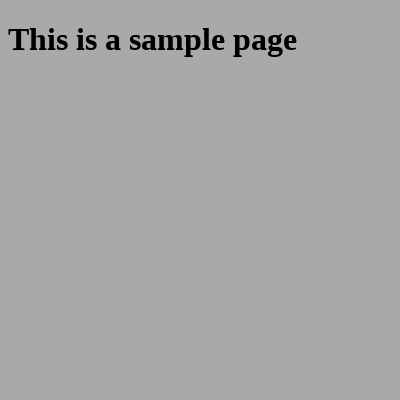

Closed the popup window
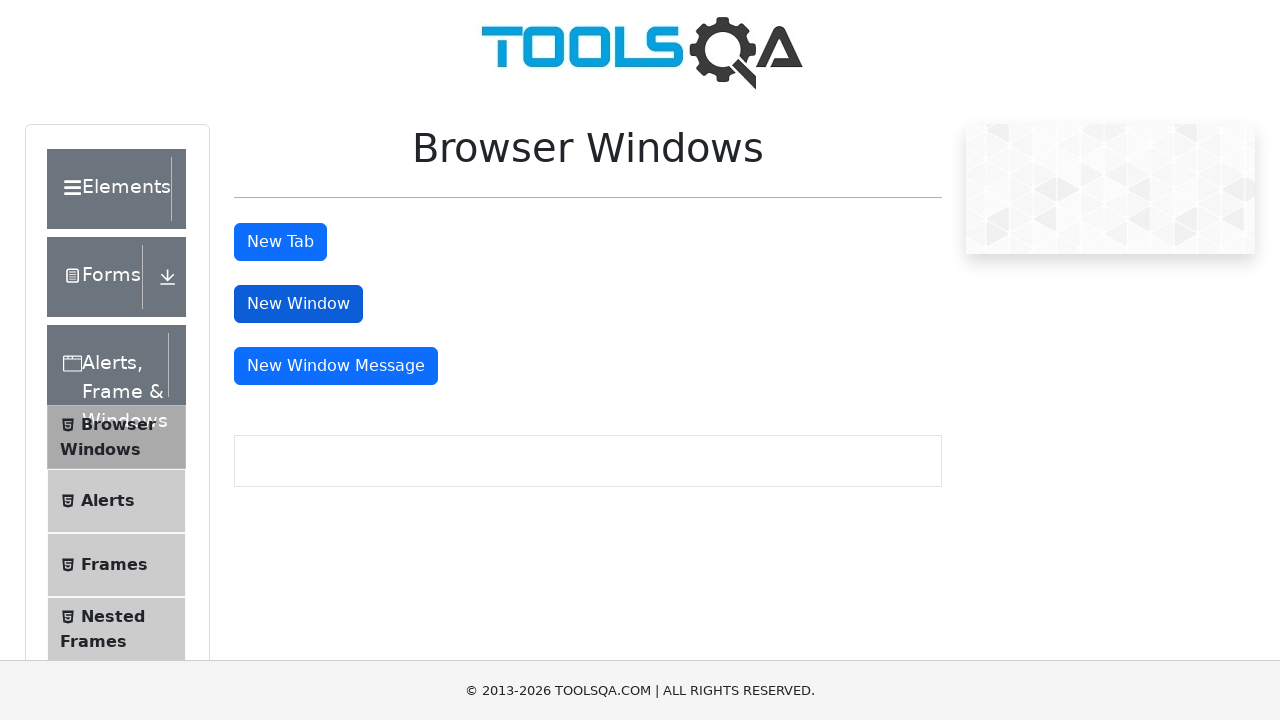

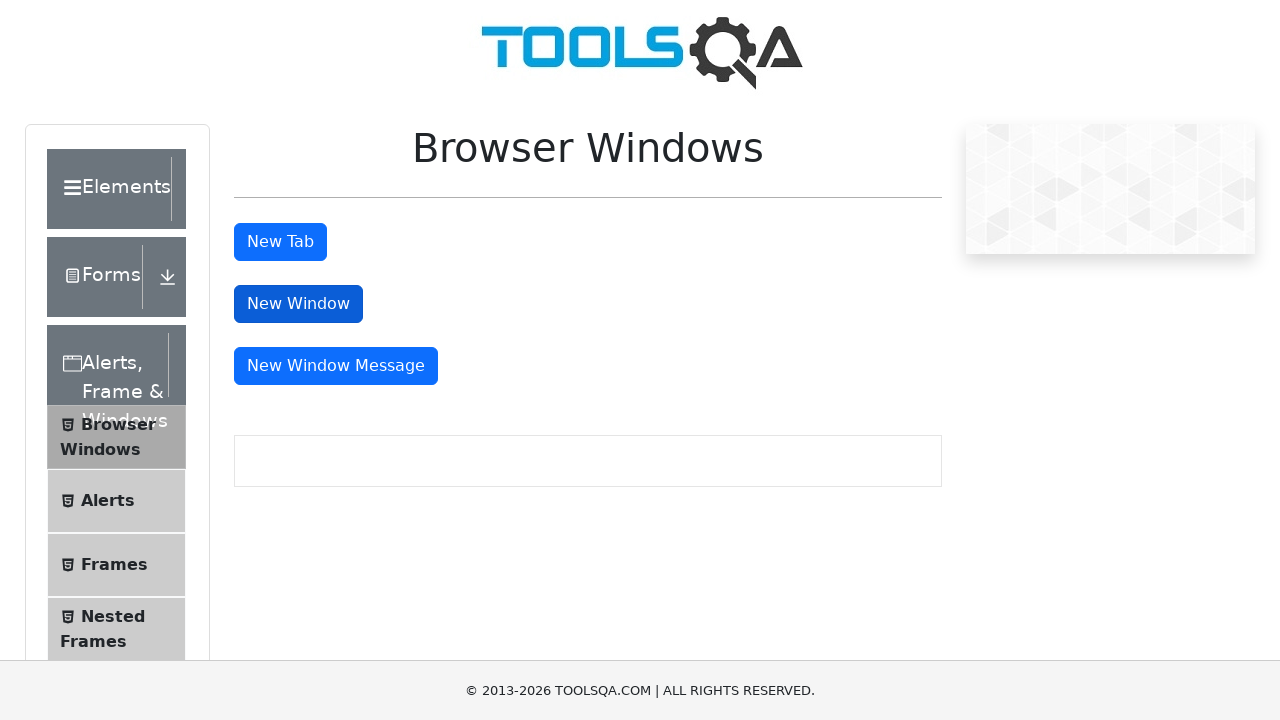